Tests mouse hover functionality on figure elements and verifies there are exactly 4 elements

Starting URL: https://bonigarcia.dev/selenium-webdriver-java/mouse-over.html

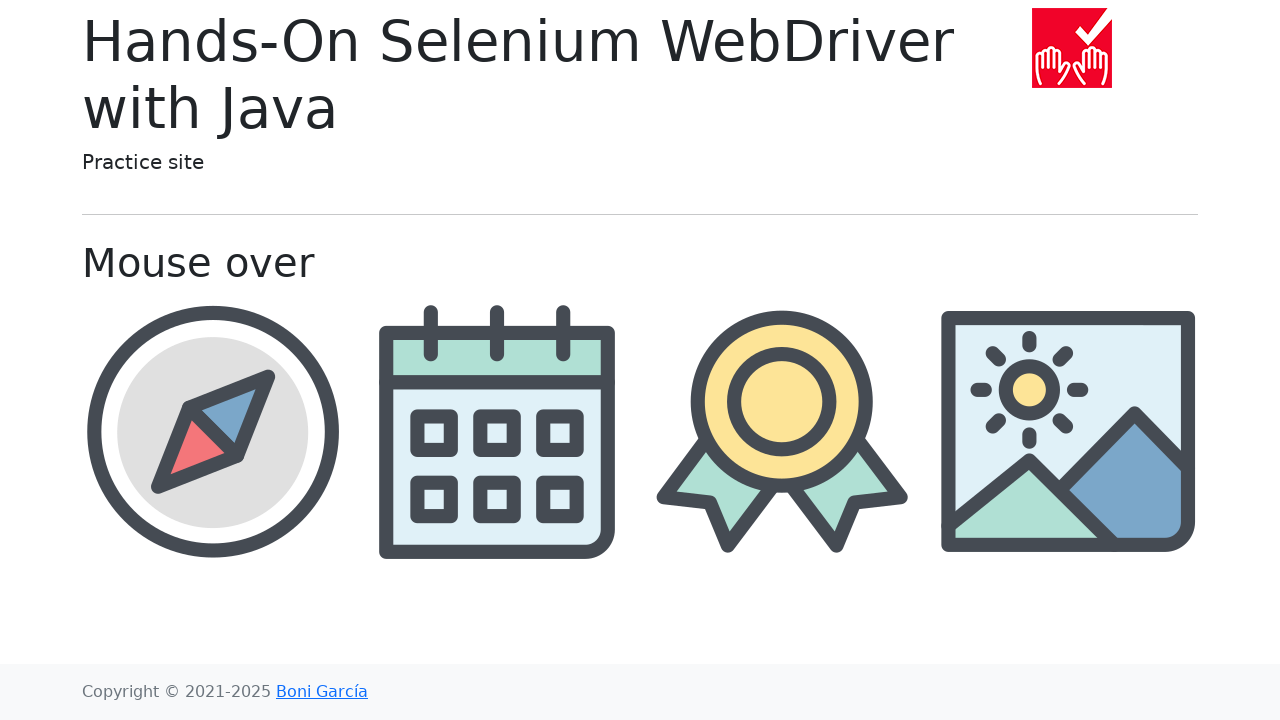

Navigated to mouse-over test page
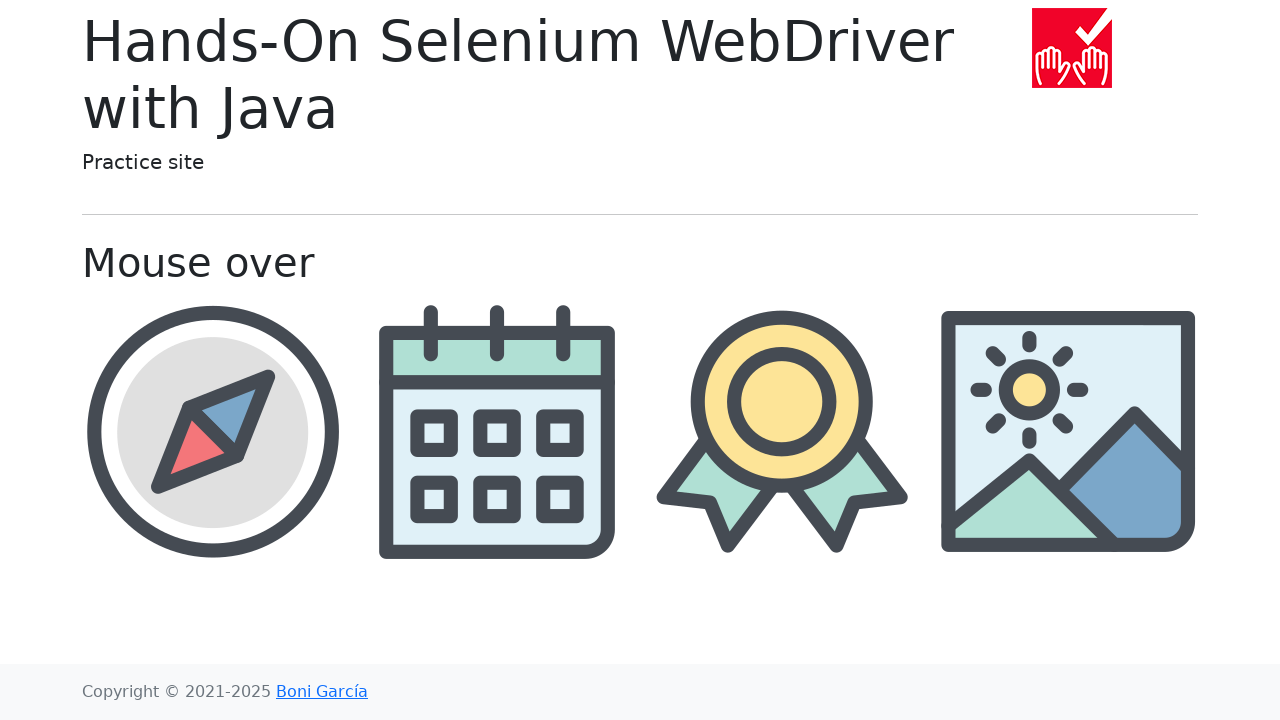

Located all figure elements on the page
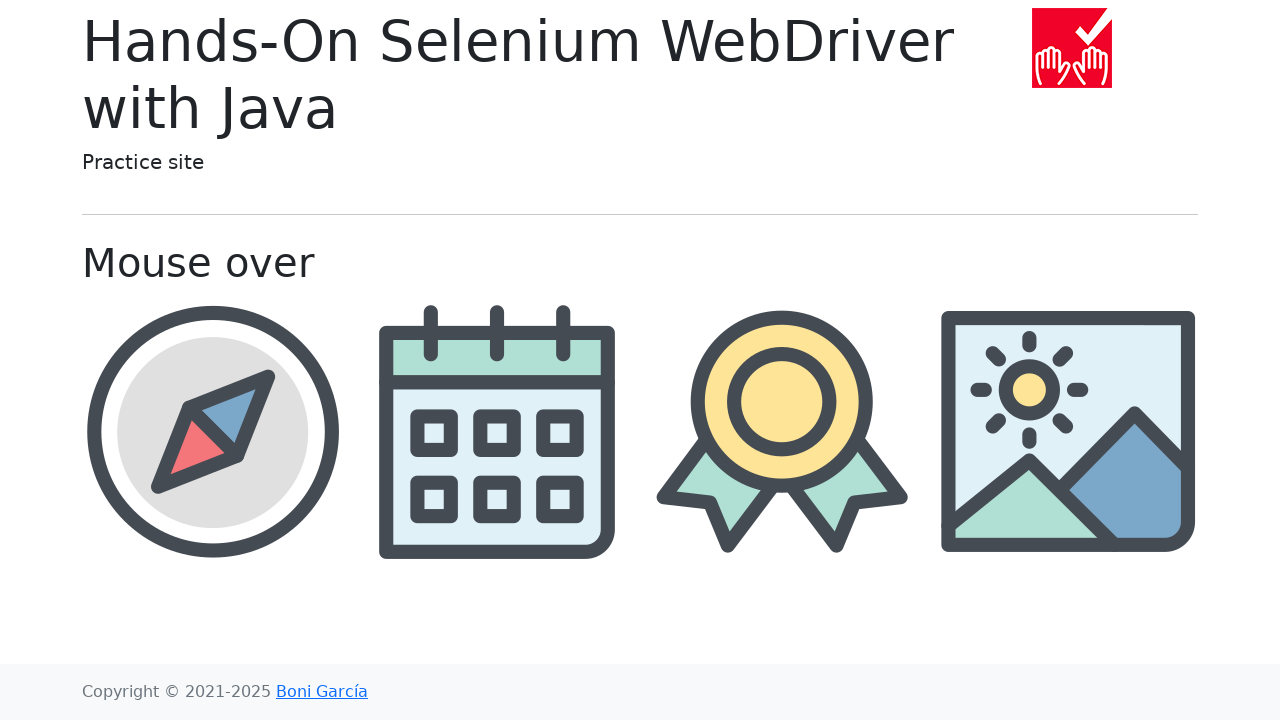

Hovered over a figure element at (212, 431) on xpath=//div[contains(@class, 'figure')] >> nth=0
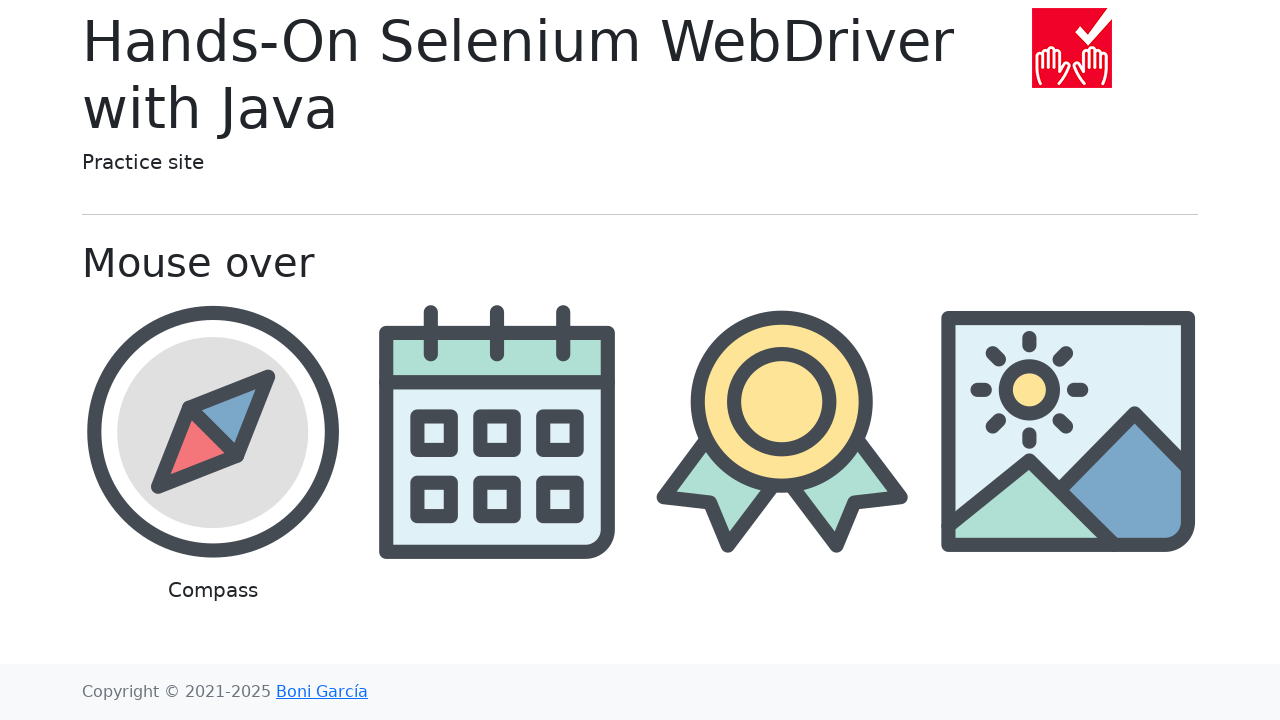

Waited 500ms for hover effect
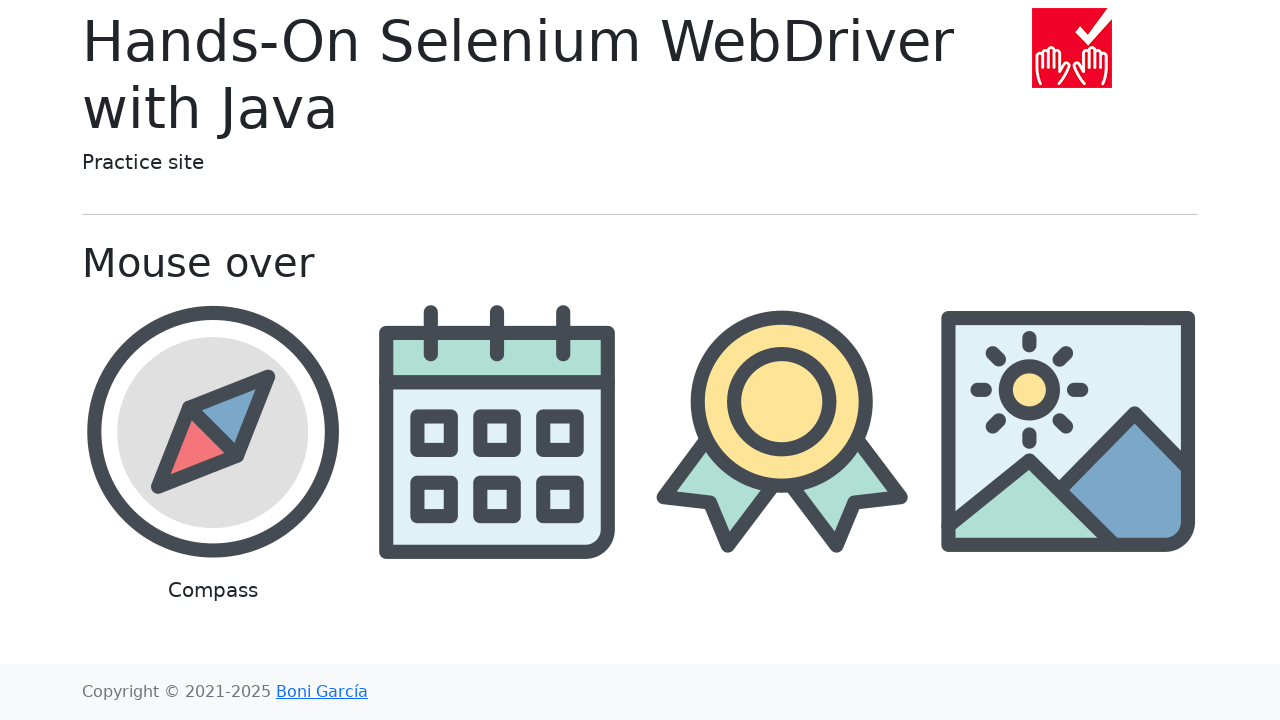

Hovered over a figure element at (498, 470) on xpath=//div[contains(@class, 'figure')] >> nth=1
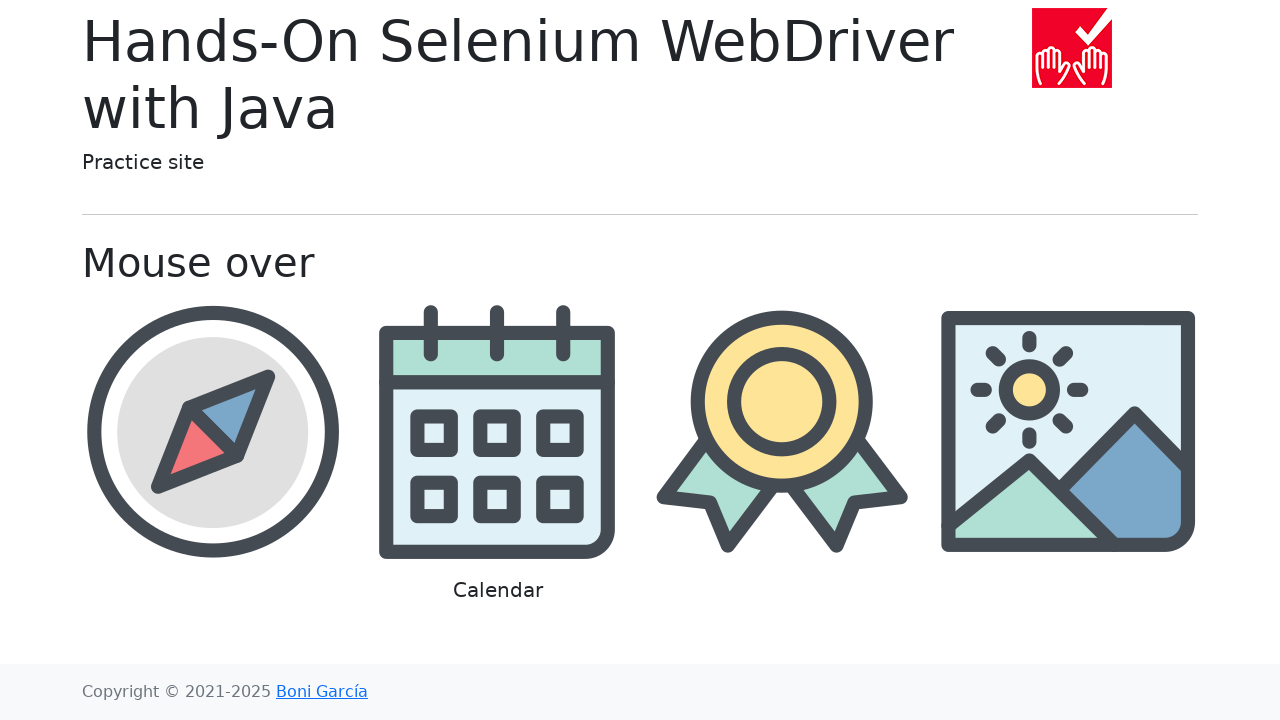

Waited 500ms for hover effect
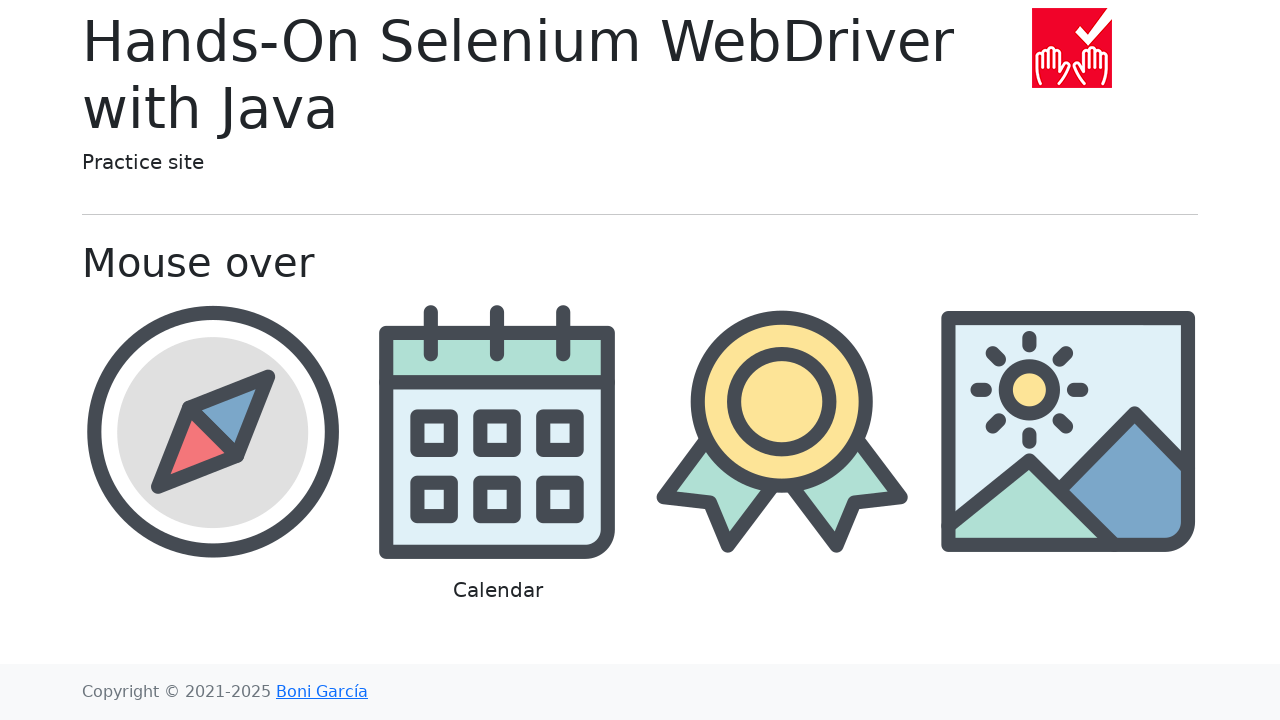

Hovered over a figure element at (782, 470) on xpath=//div[contains(@class, 'figure')] >> nth=2
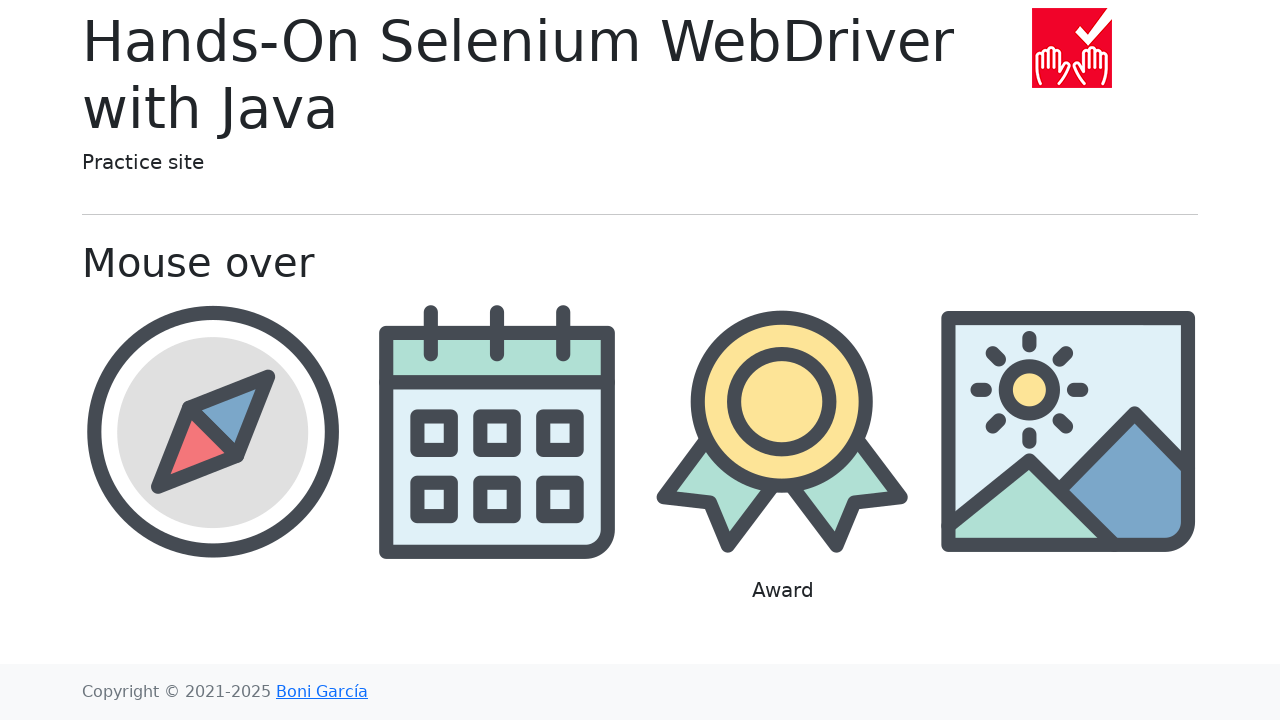

Waited 500ms for hover effect
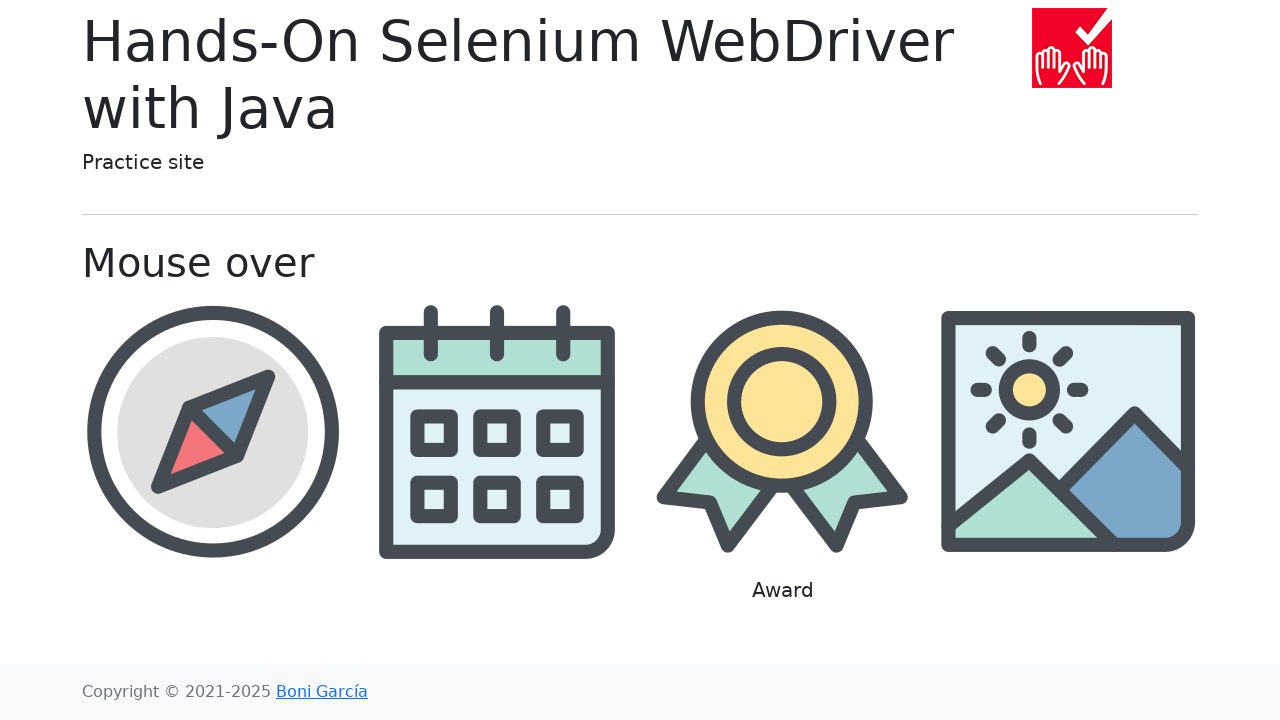

Hovered over a figure element at (1068, 470) on xpath=//div[contains(@class, 'figure')] >> nth=3
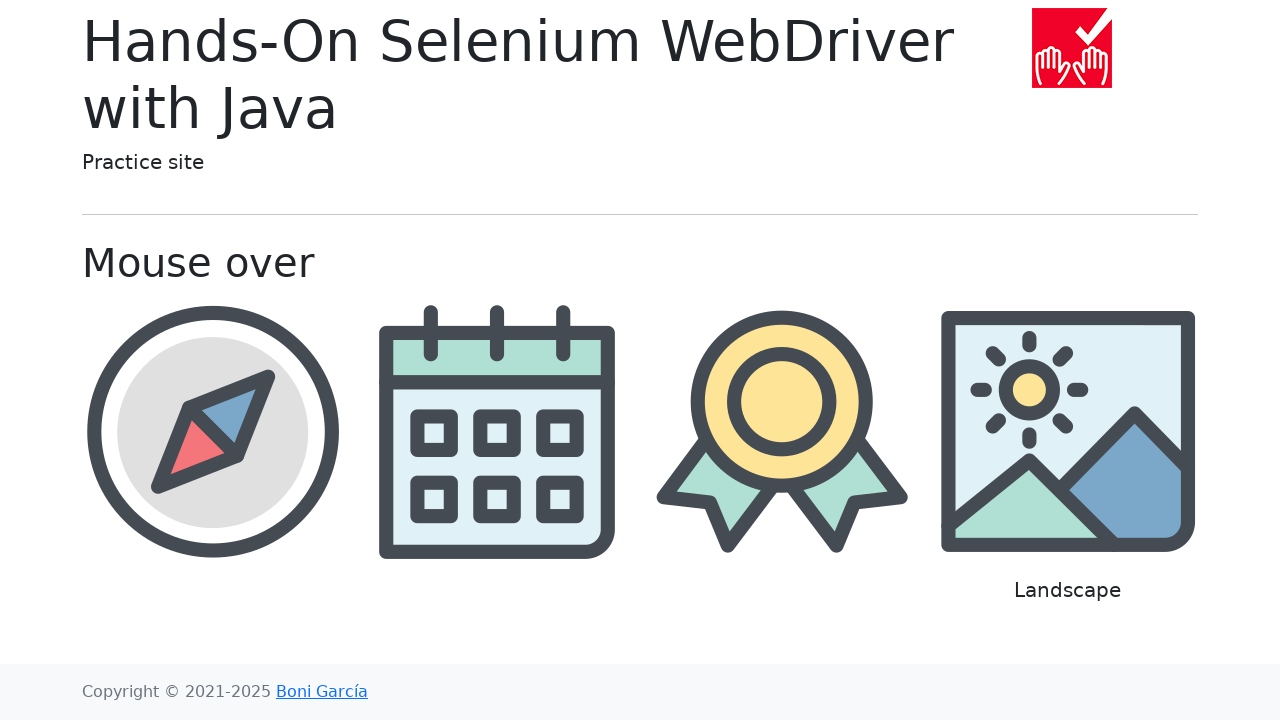

Waited 500ms for hover effect
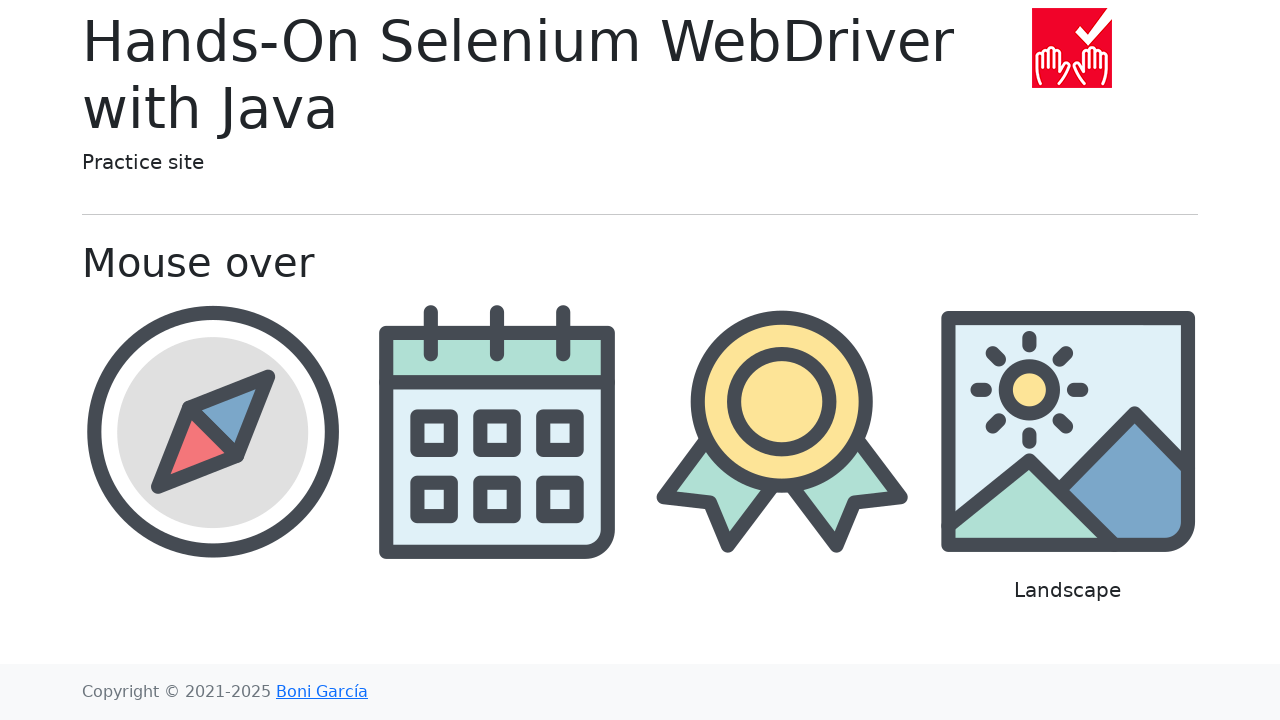

Verified that exactly 4 figure elements exist
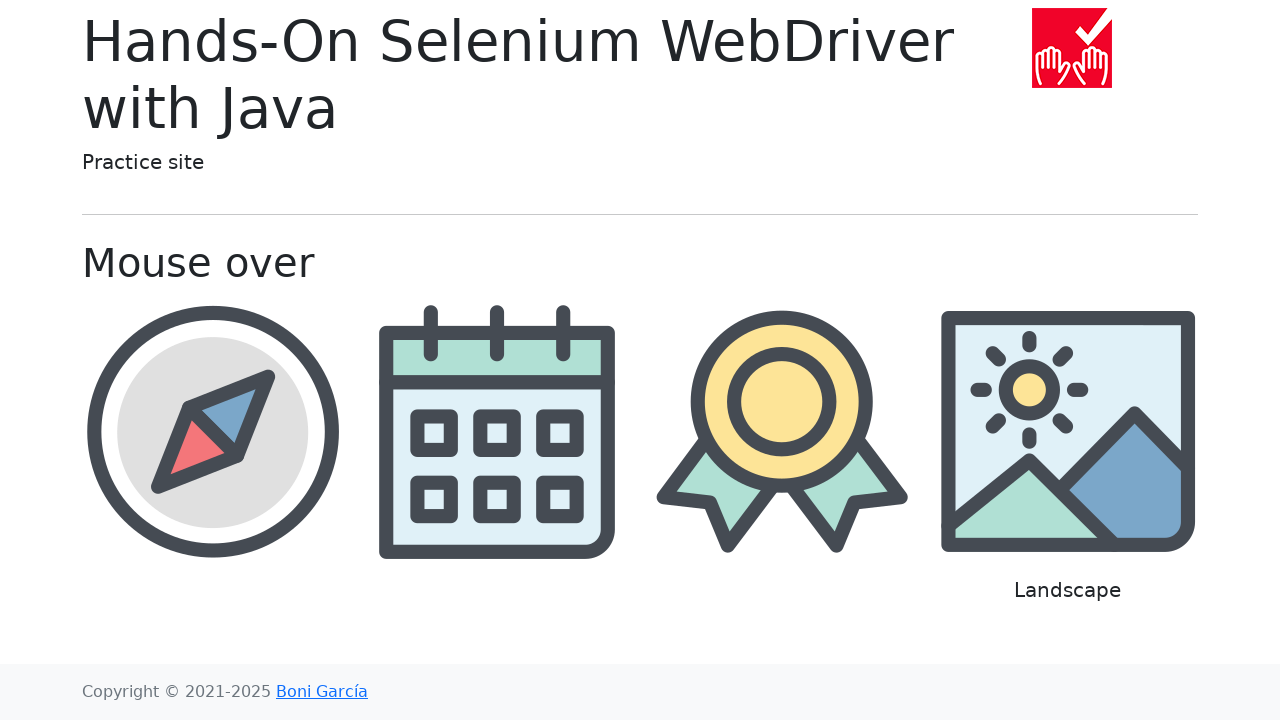

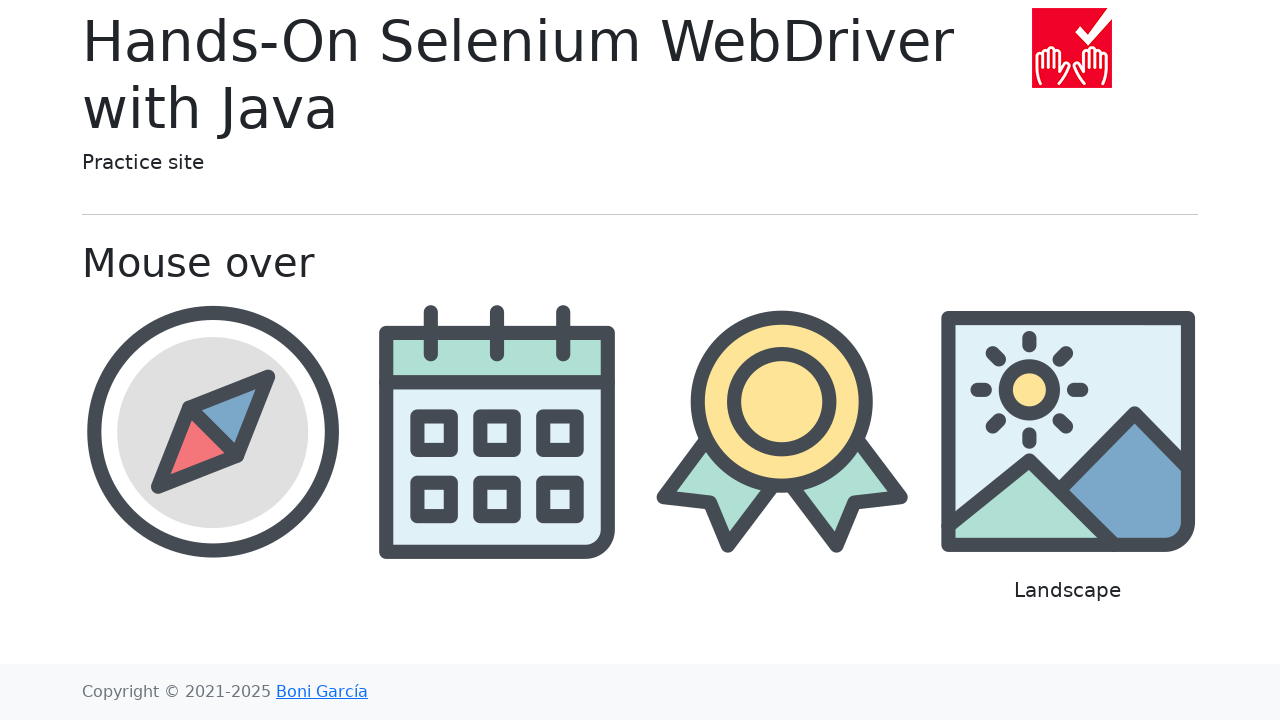